Tests various link types on the DemoQA links page, including simple links that open new tabs and API call links that return different HTTP status codes (201 Created, 204 No Content, 301 Moved, 400 Bad Request, 401 Unauthorized, 403 Forbidden, 404 Not Found).

Starting URL: https://demoqa.com/links

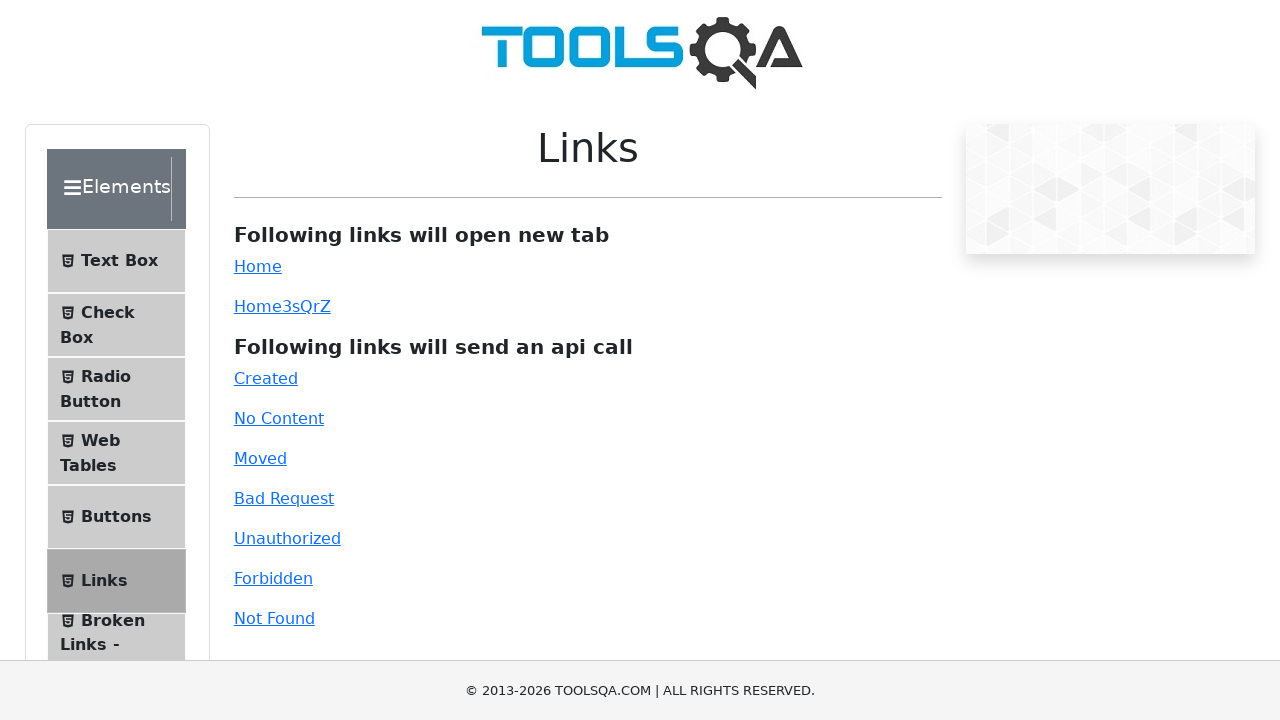

Clicked simple link that opens in new tab at (258, 266) on a#simpleLink
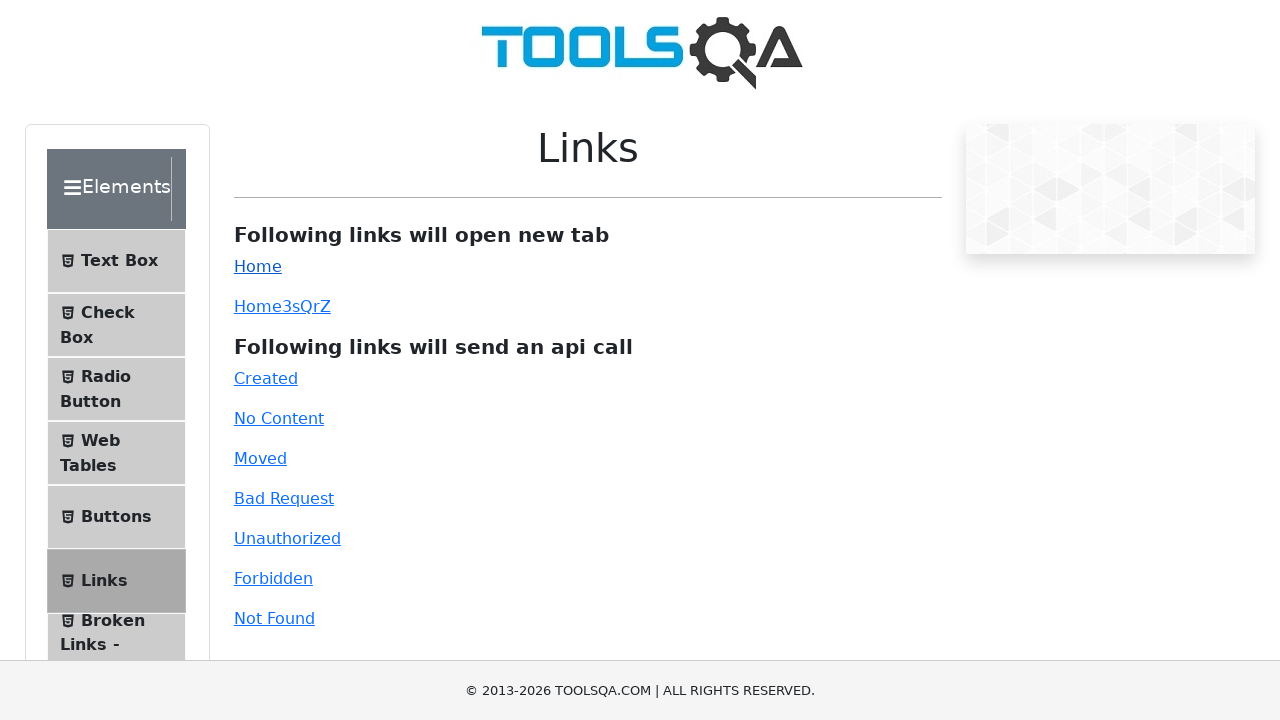

Waited for new tab to load
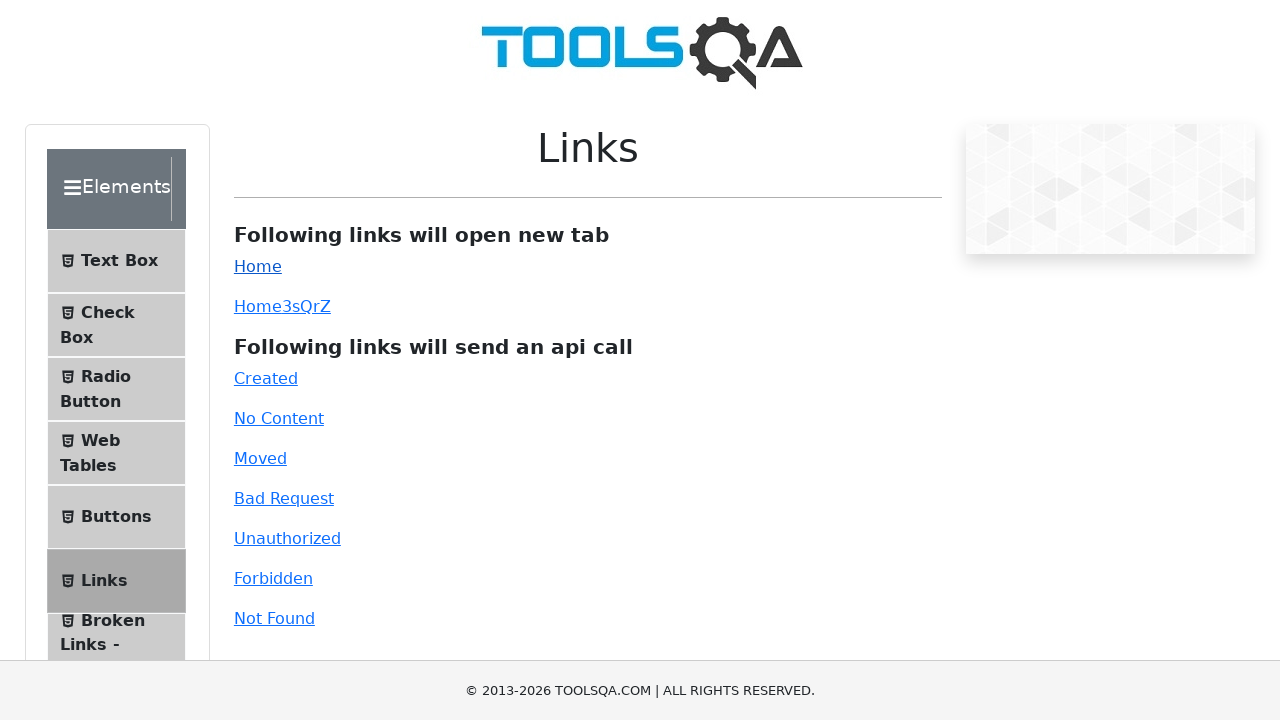

Clicked dynamic link at (258, 306) on a#dynamicLink
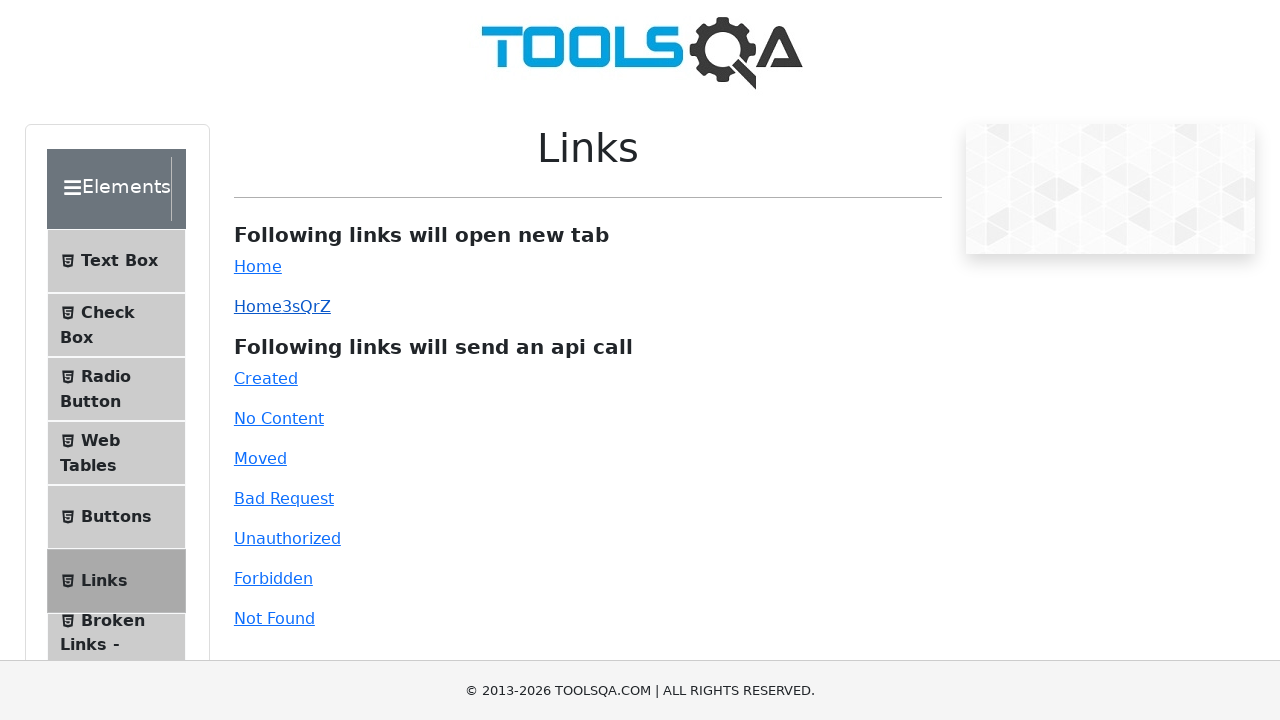

Waited for dynamic link to load
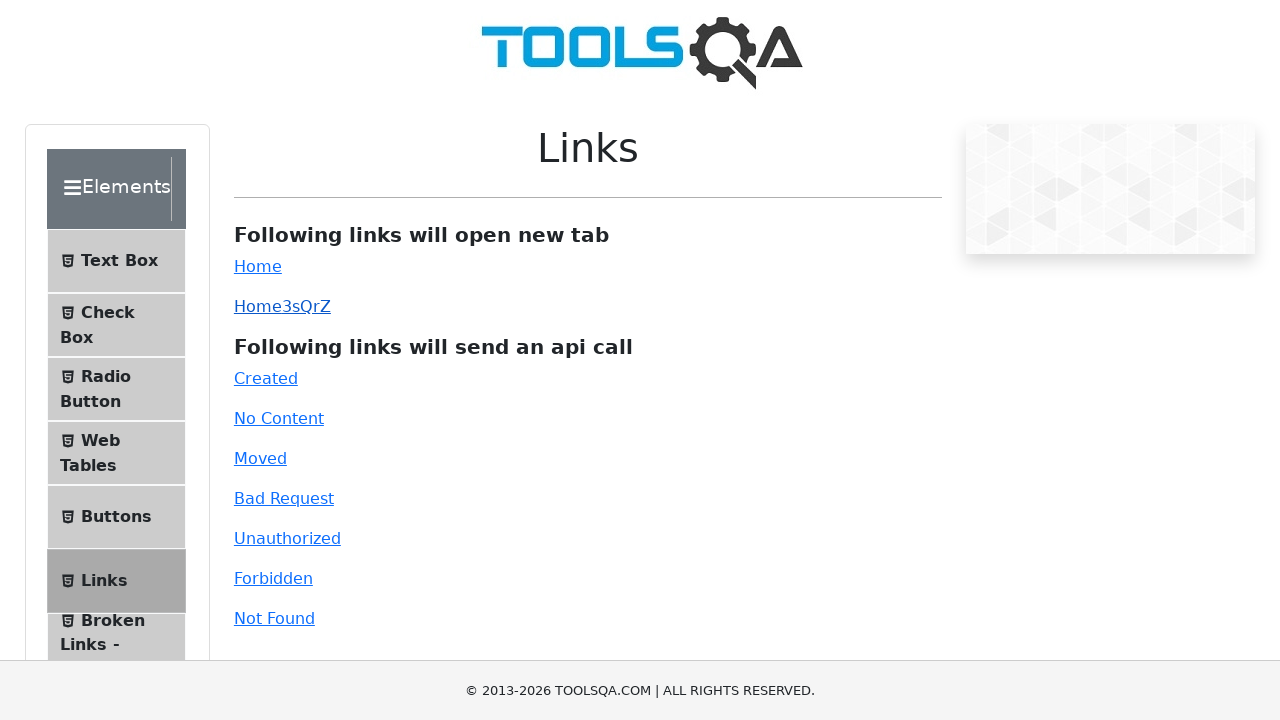

Scrolled down 250px to view API call links
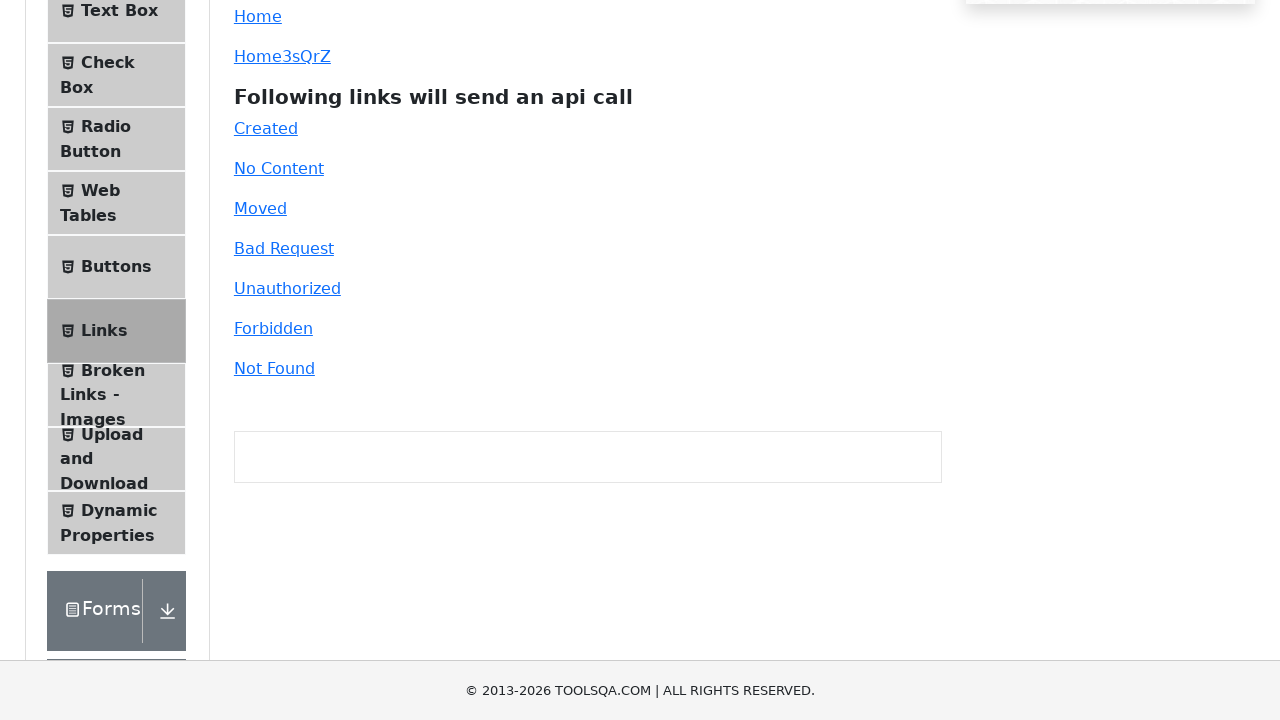

Clicked 'Created' API link (201 status) at (266, 128) on a#created
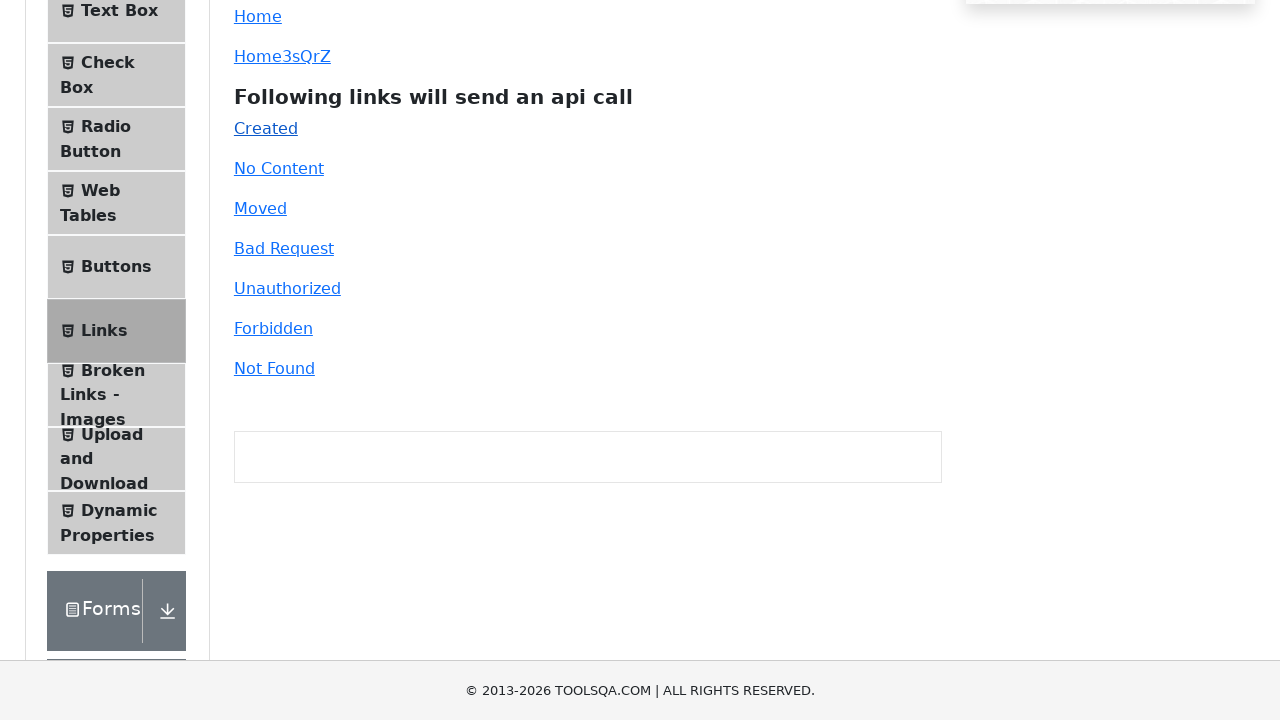

Link response element appeared
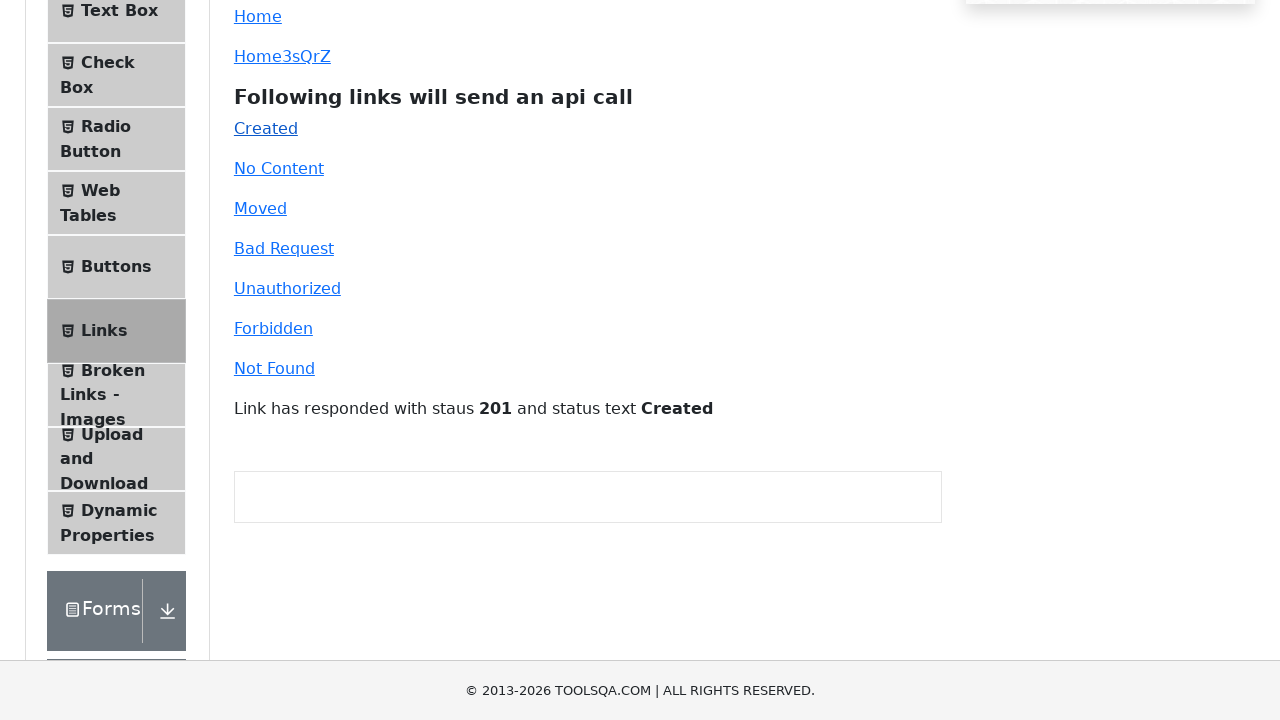

Verified 201 Created response in link response element
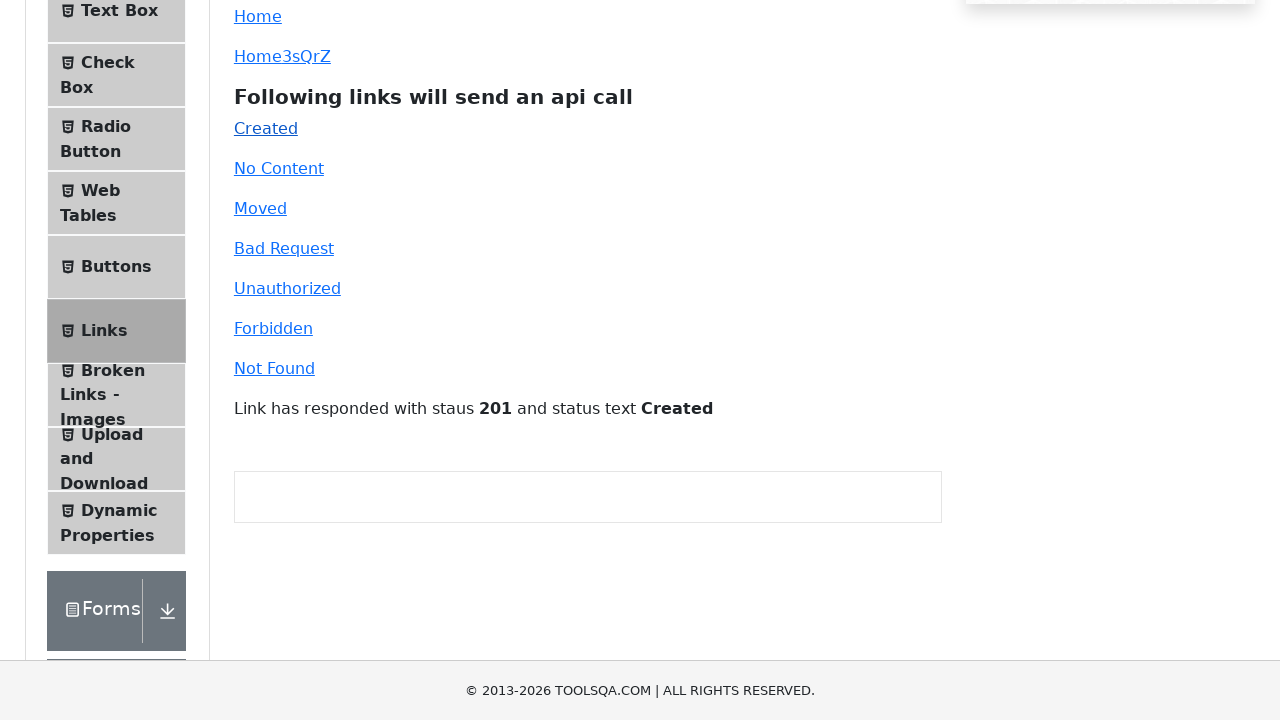

Clicked 'No Content' API link (204 status) at (279, 168) on a#no-content
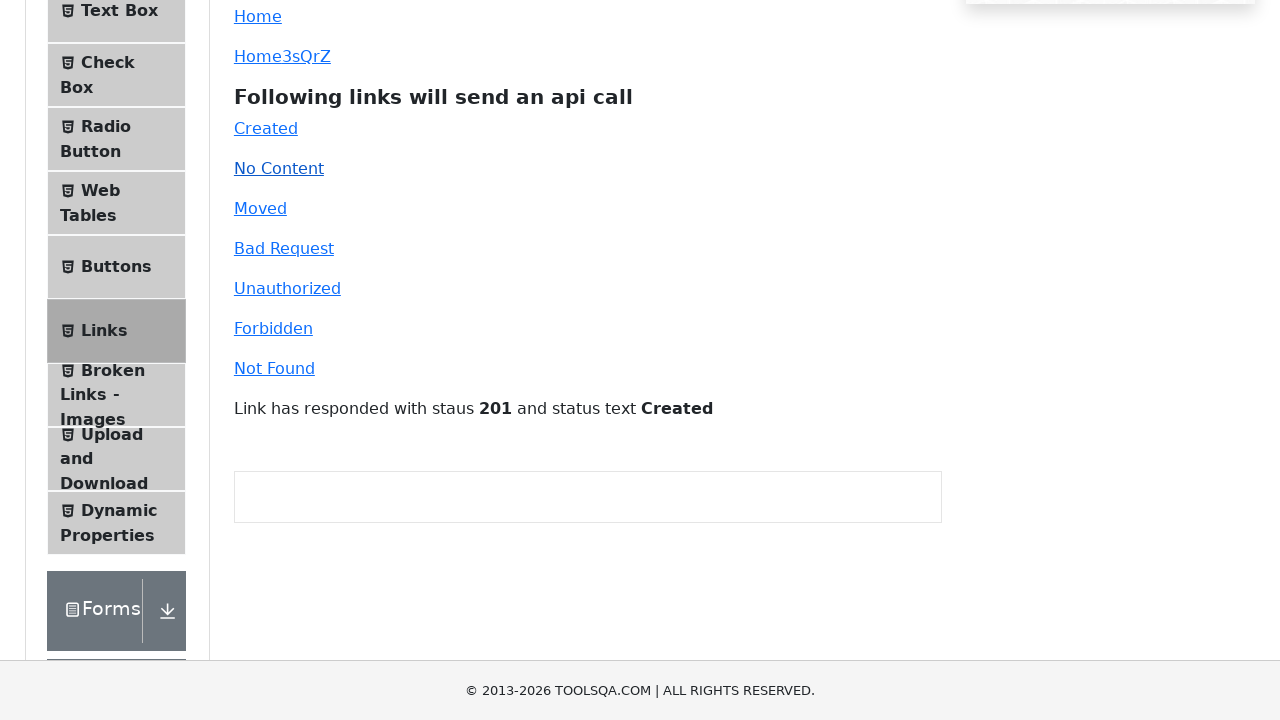

Waited for 204 No Content response
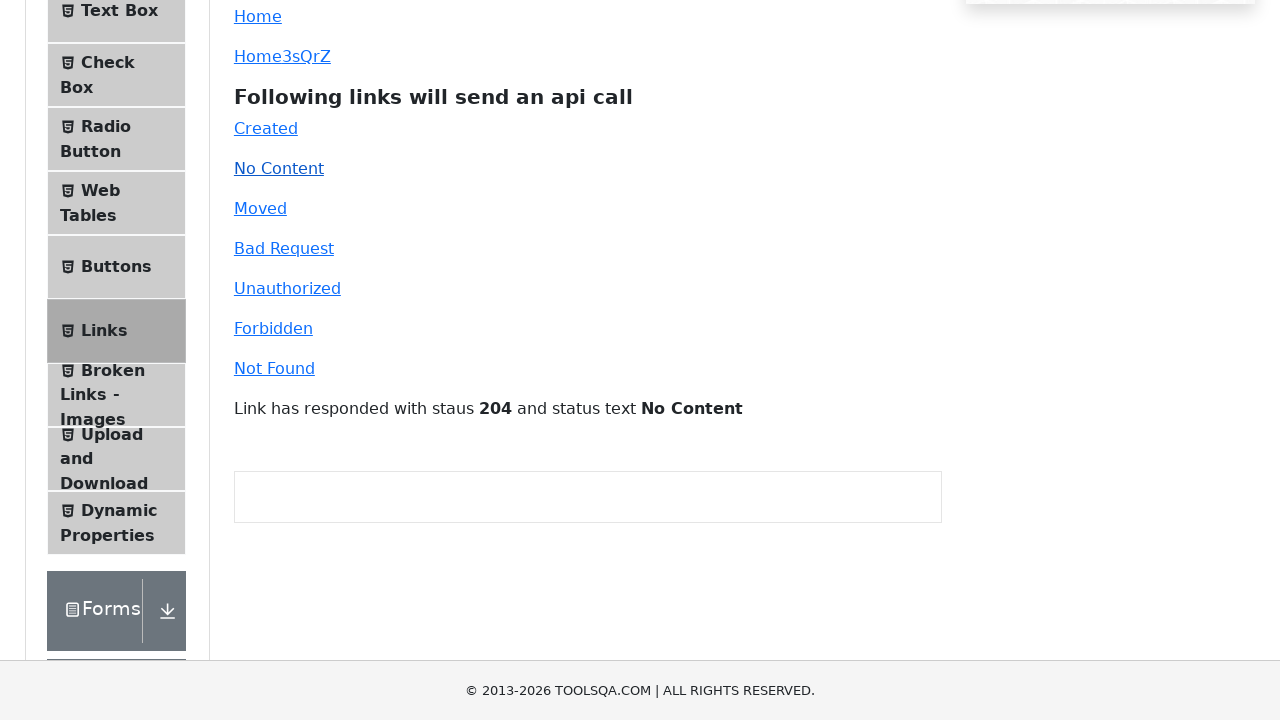

Verified 204 No Content response in link response element
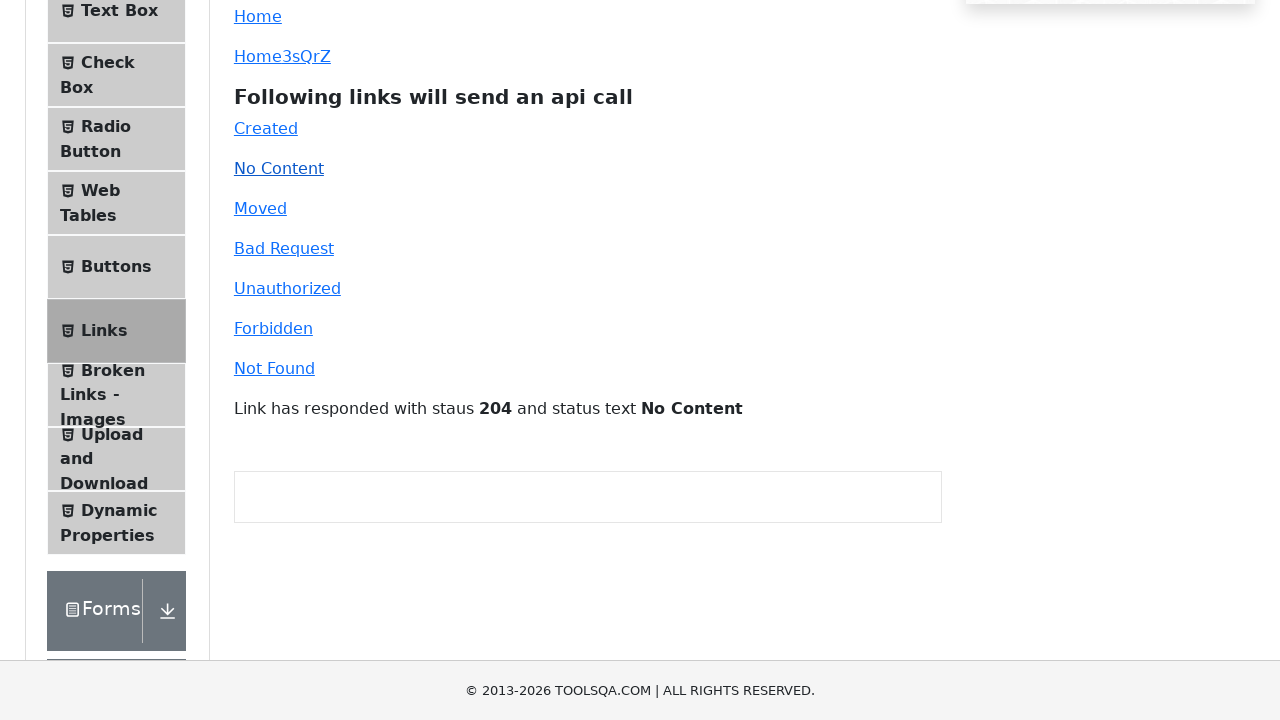

Clicked 'Moved' API link (301 status) at (260, 208) on a#moved
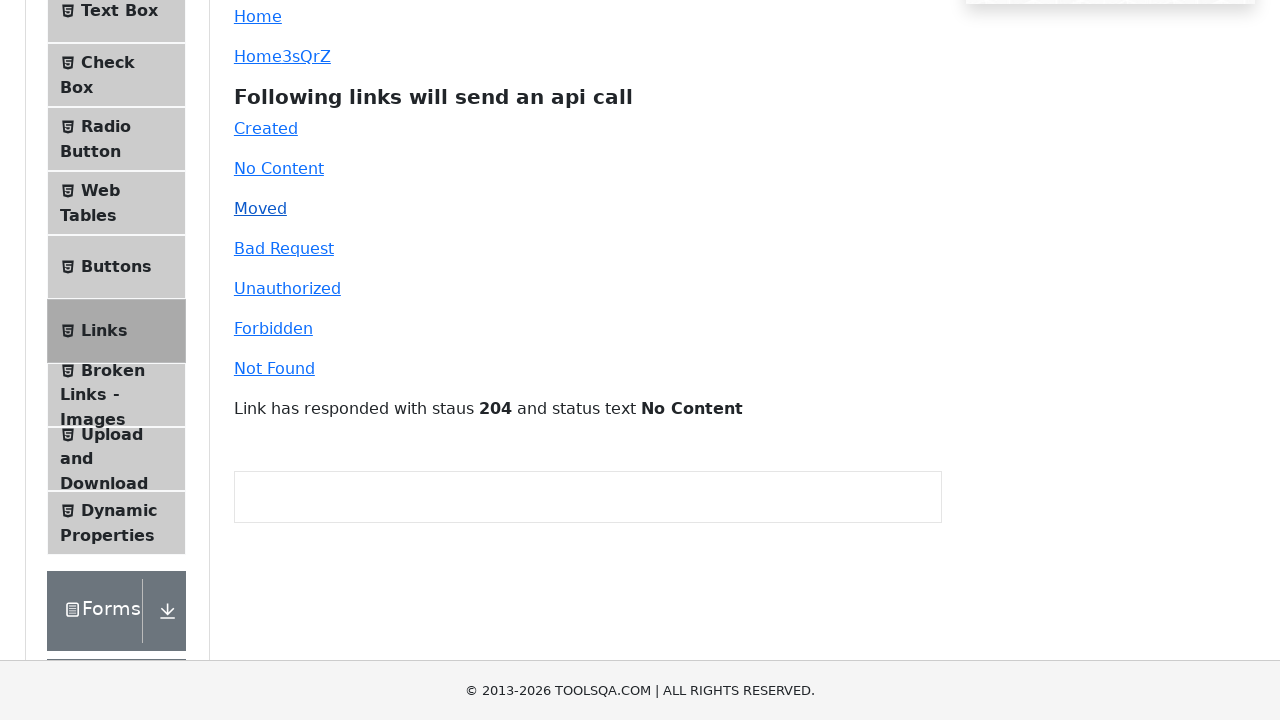

Waited for 301 Moved response
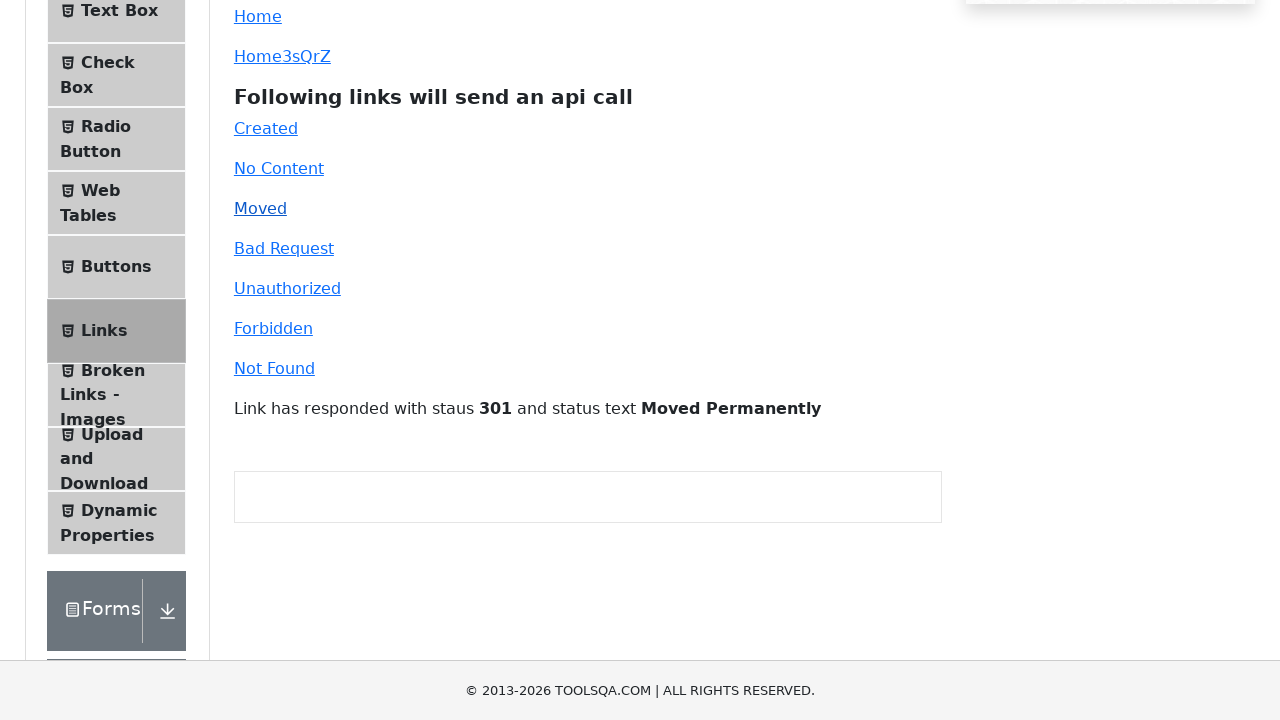

Verified 301 Moved Permanently response in link response element
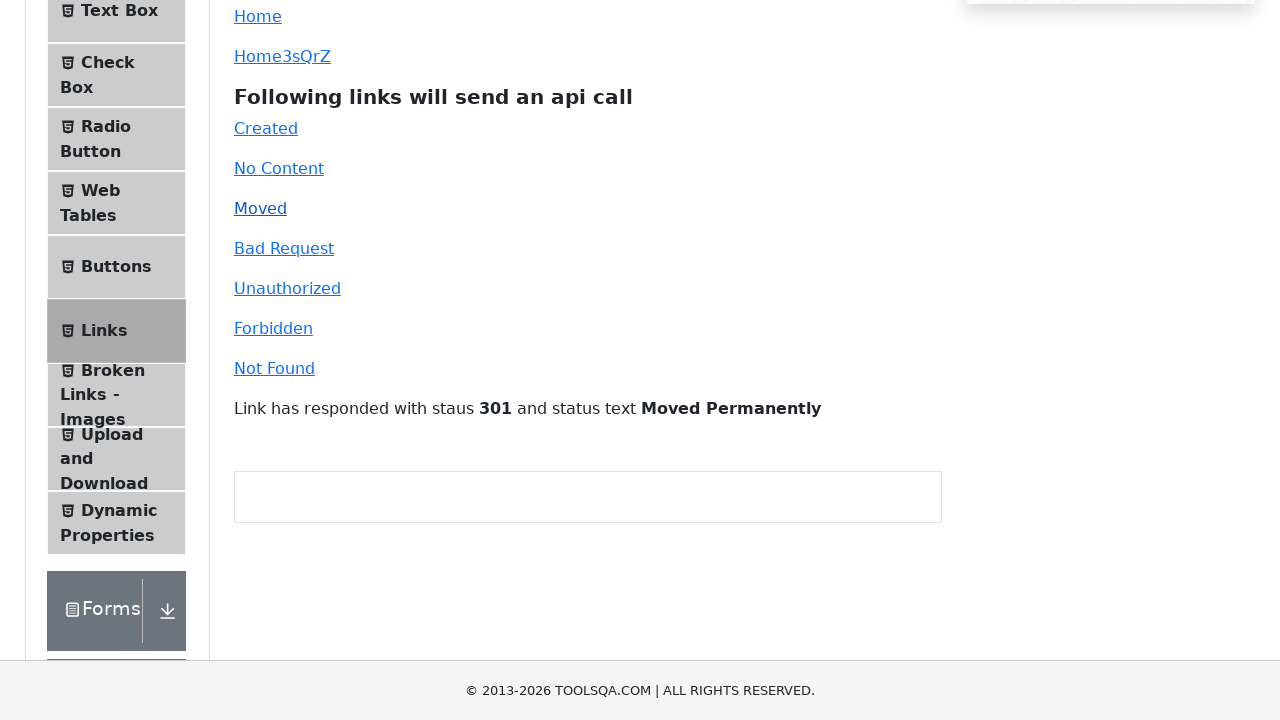

Clicked 'Bad Request' API link (400 status) at (284, 248) on a#bad-request
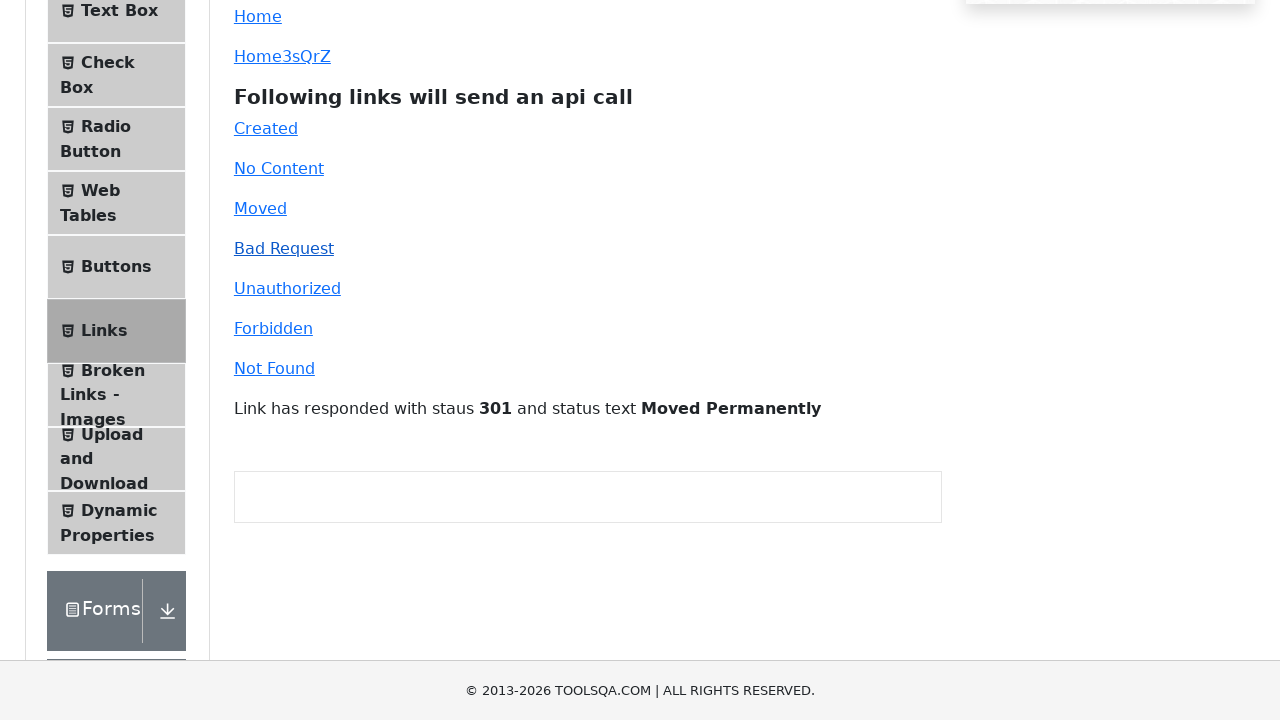

Waited for 400 Bad Request response
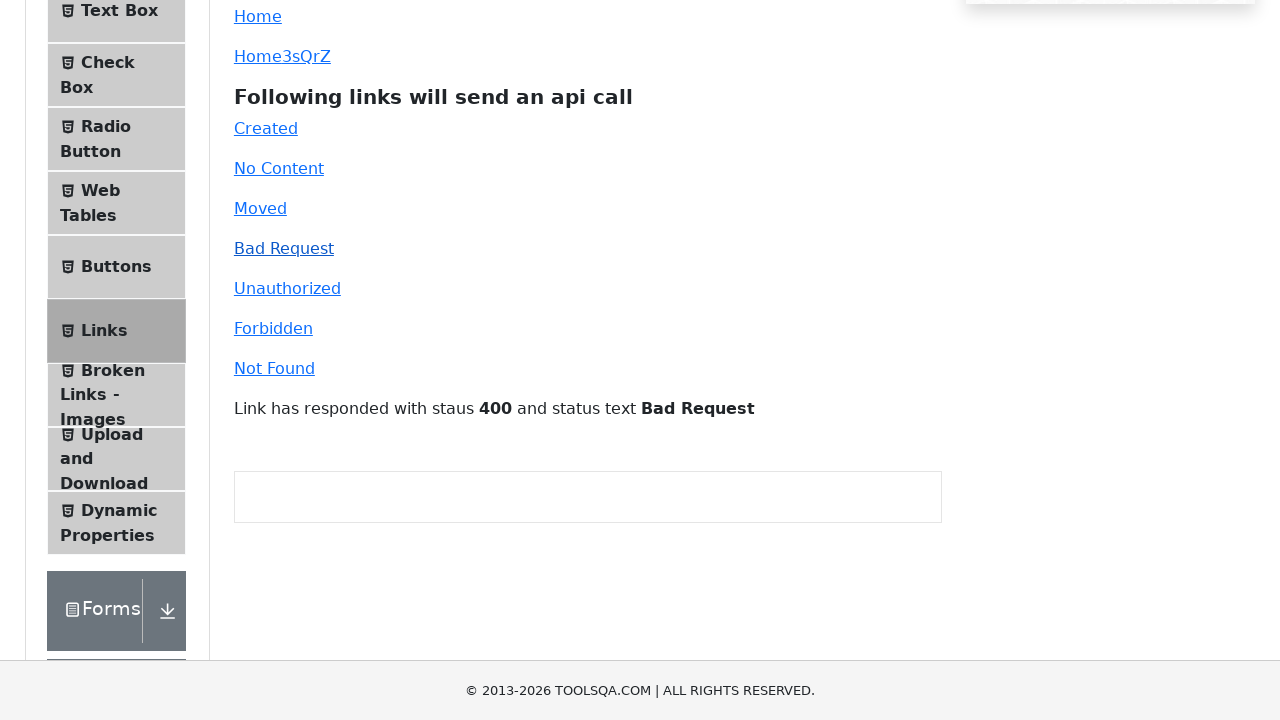

Verified 400 Bad Request response in link response element
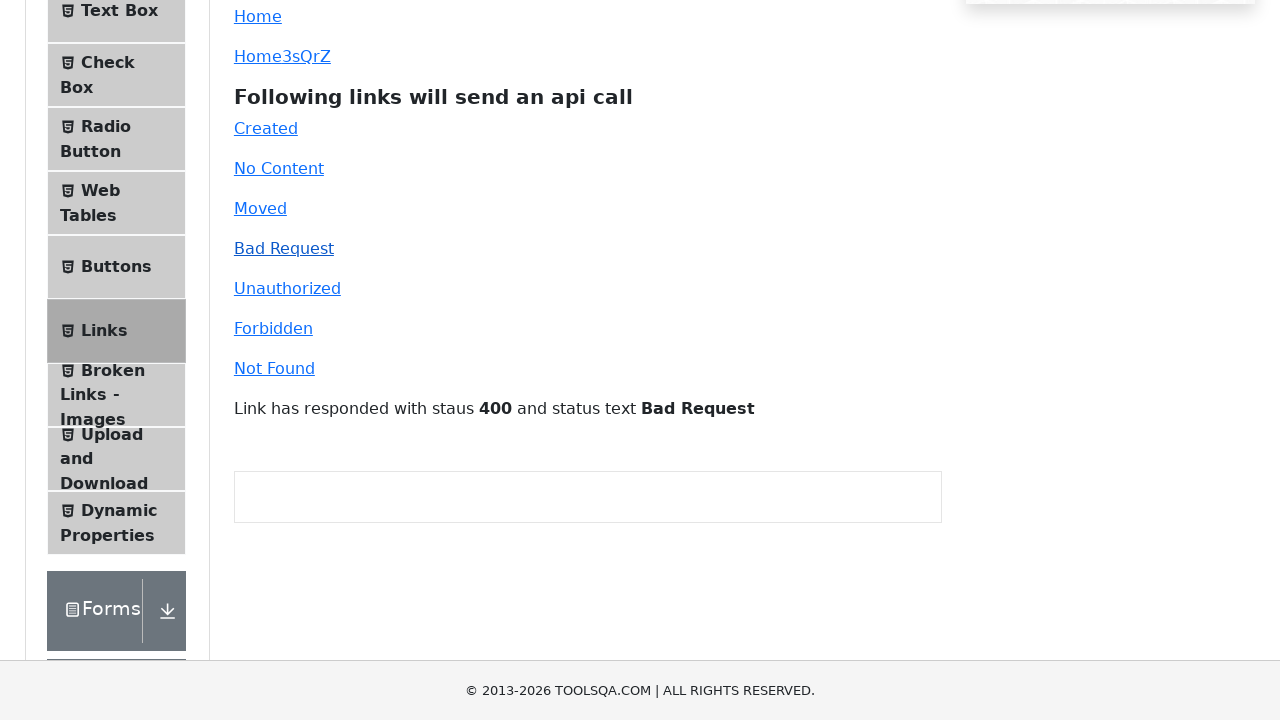

Clicked 'Unauthorized' API link (401 status) at (287, 288) on a#unauthorized
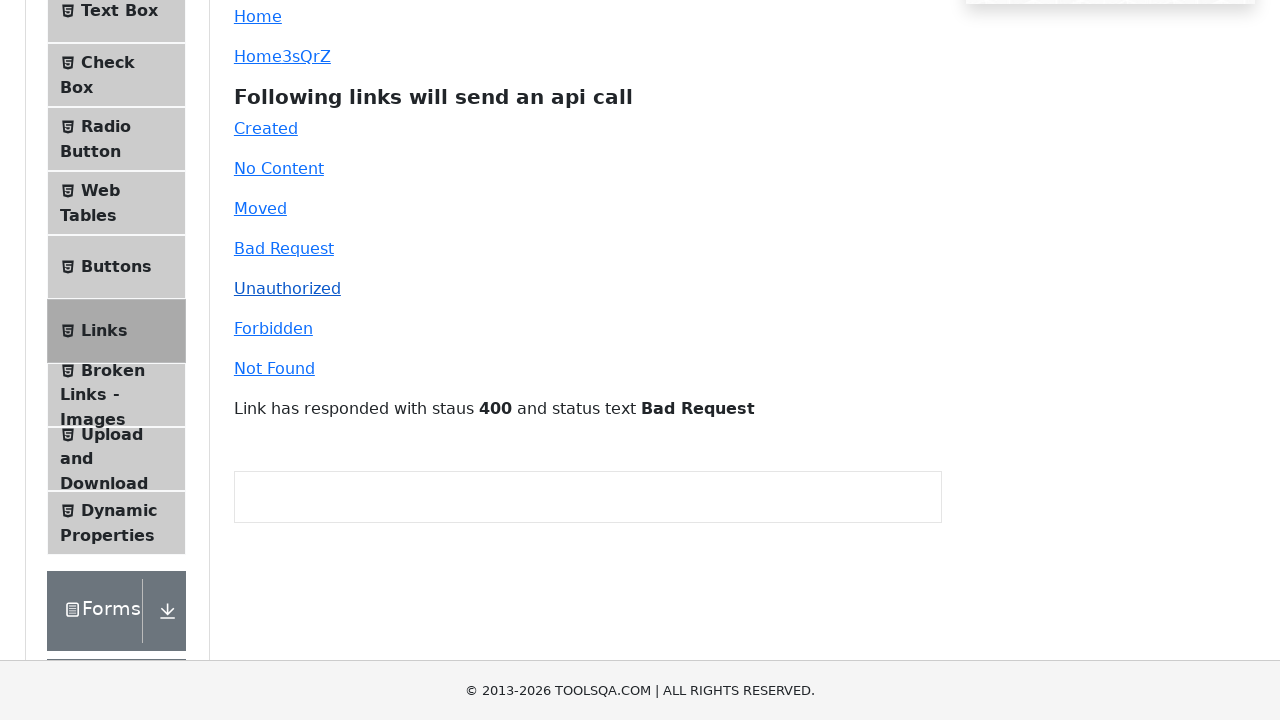

Waited for 401 Unauthorized response
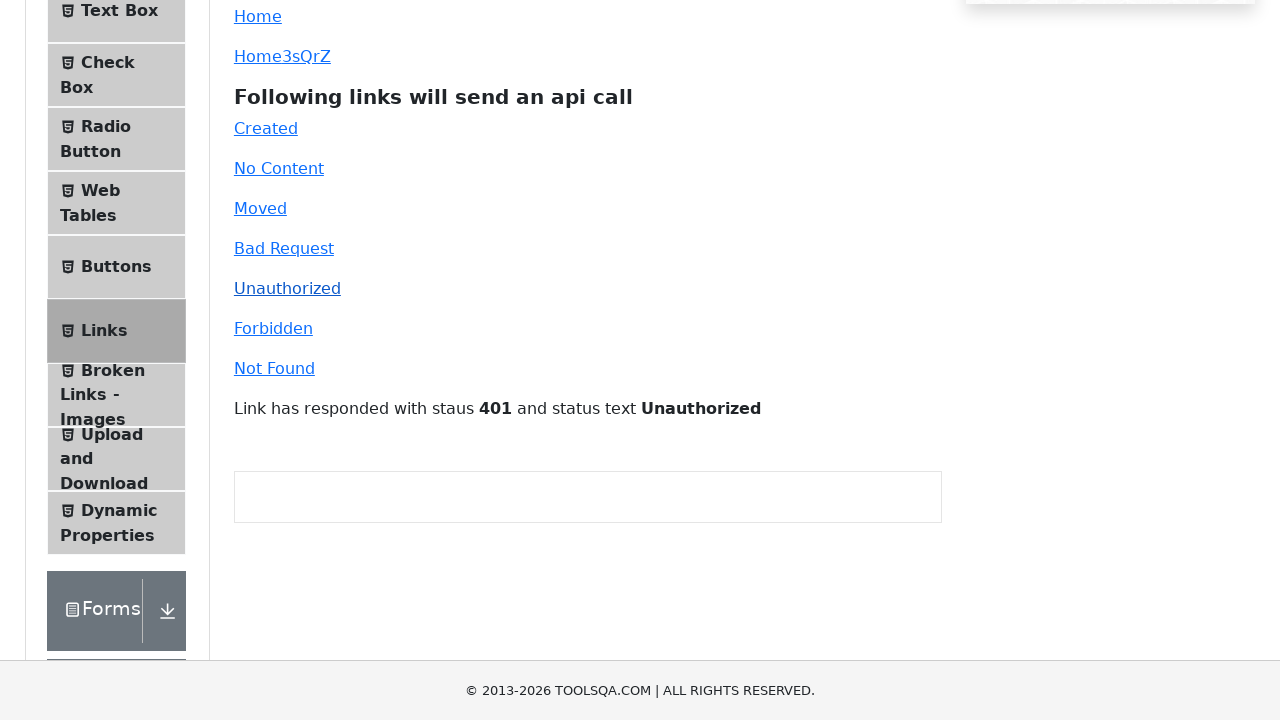

Verified 401 Unauthorized response in link response element
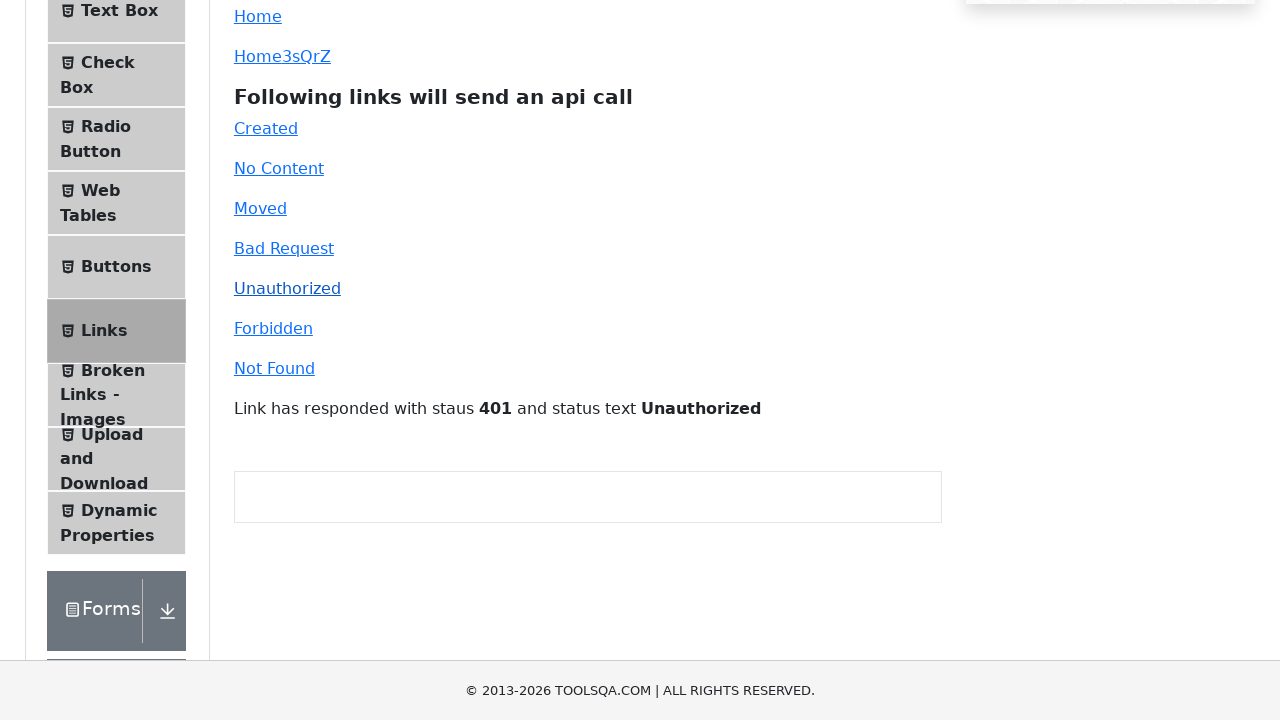

Clicked 'Forbidden' API link (403 status) at (273, 328) on a#forbidden
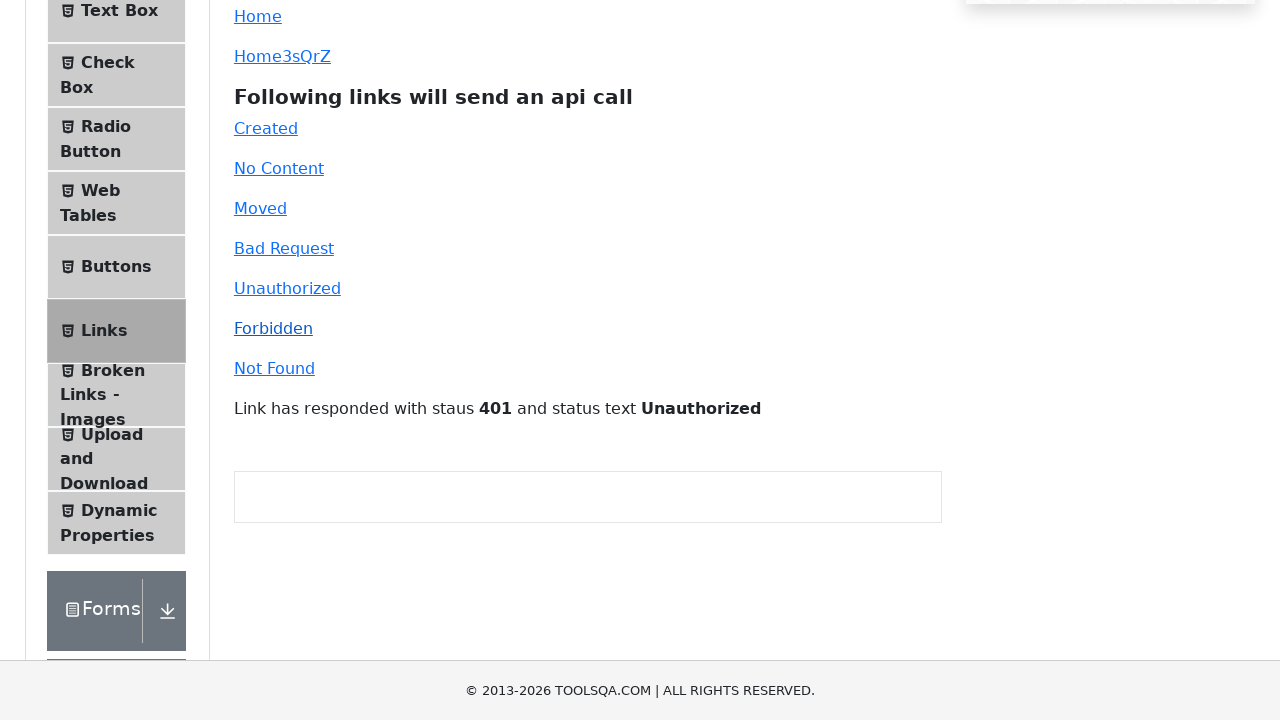

Waited for 403 Forbidden response
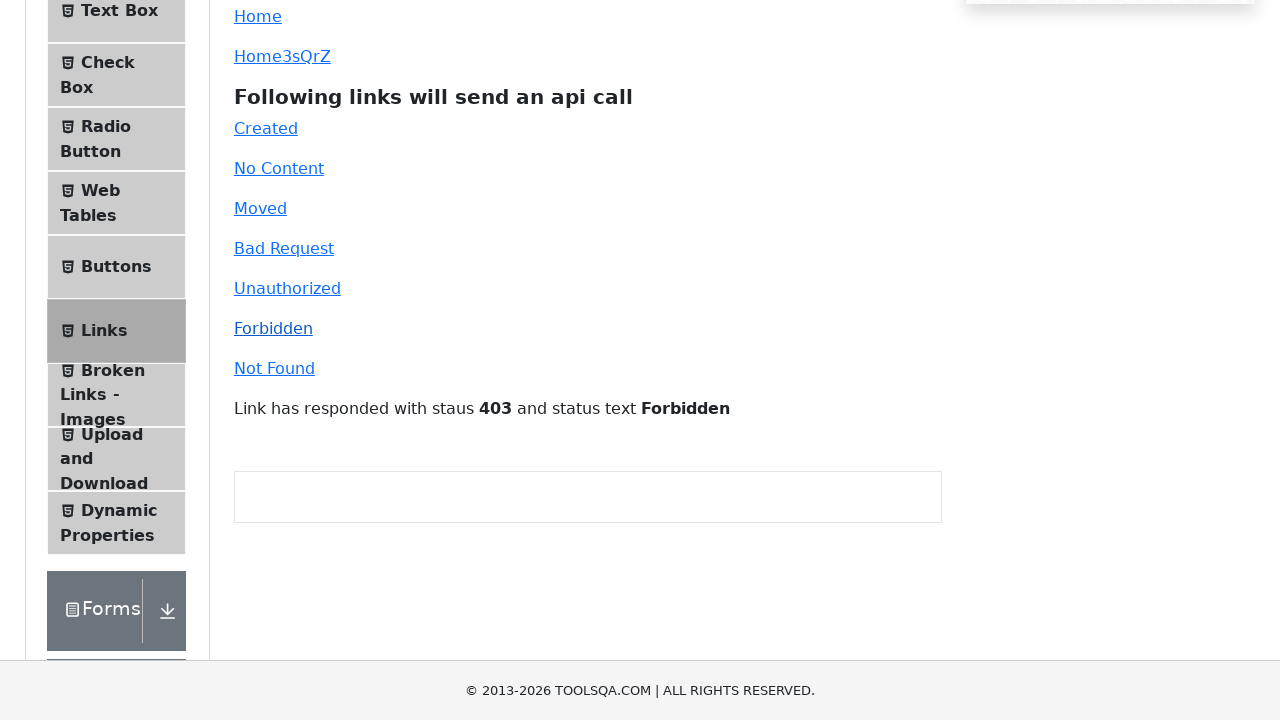

Verified 403 Forbidden response in link response element
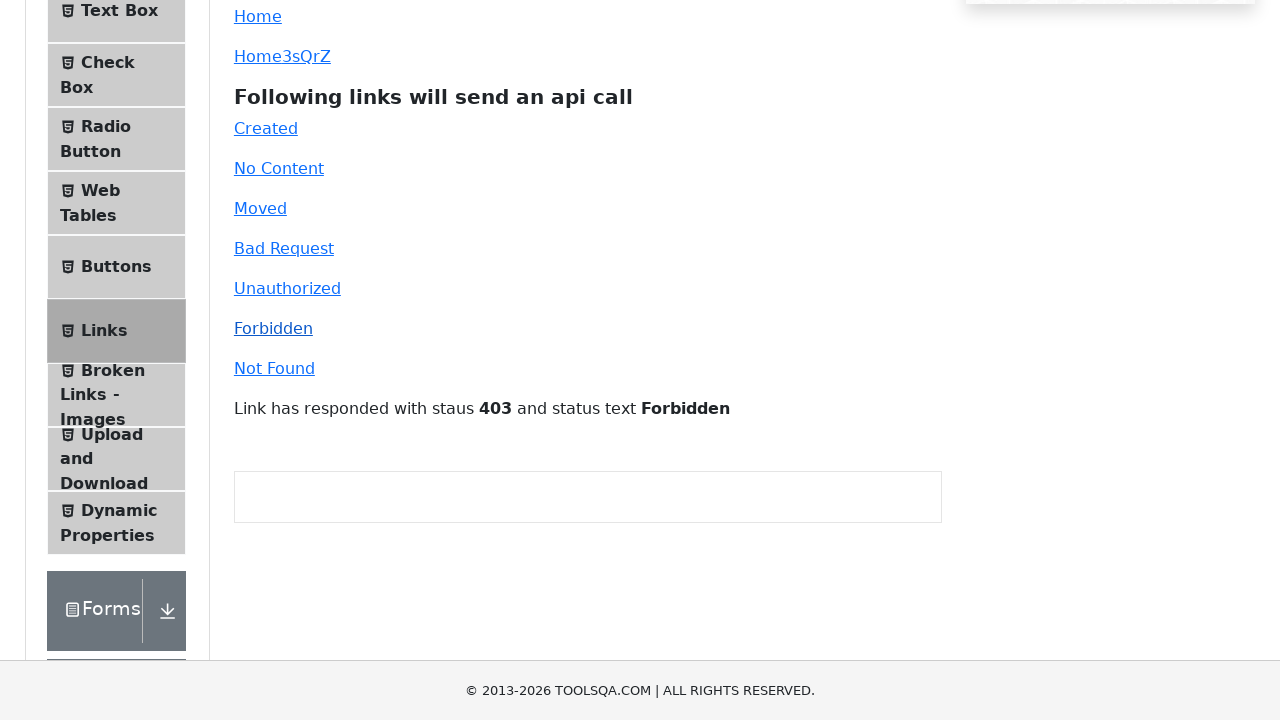

Clicked 'Not Found' API link (404 status) at (274, 368) on a#invalid-url
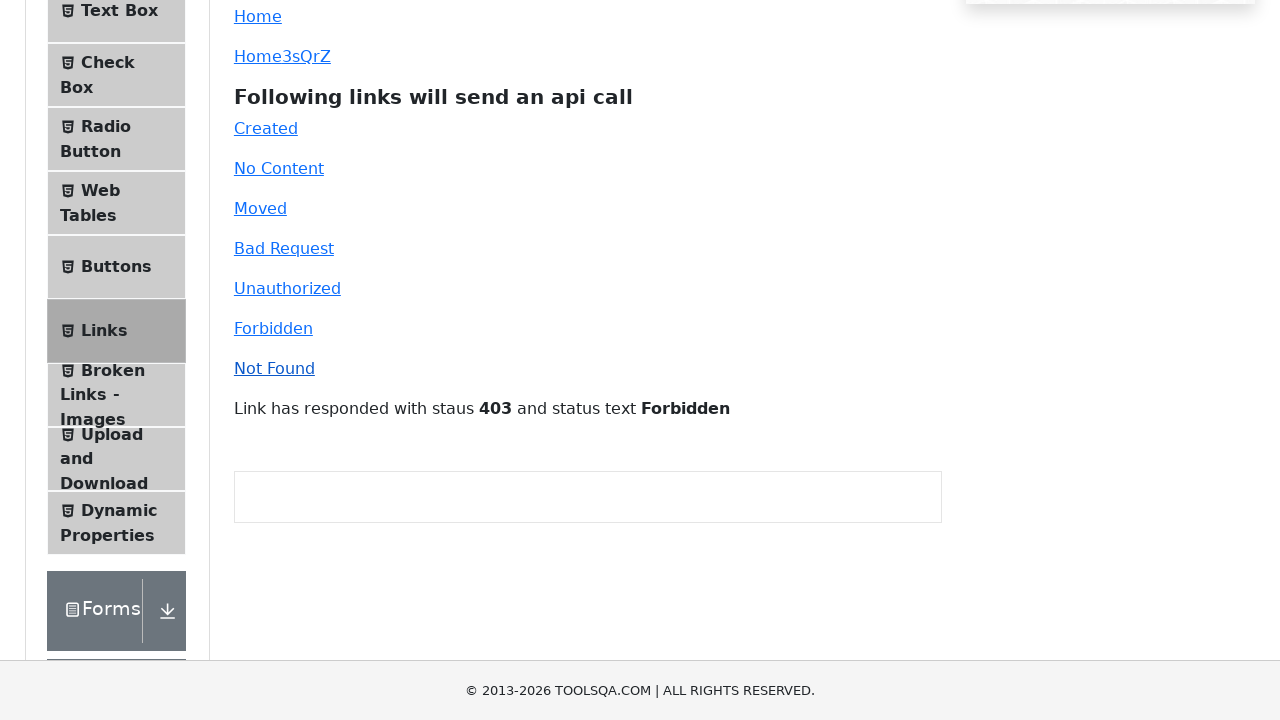

Waited for 404 Not Found response
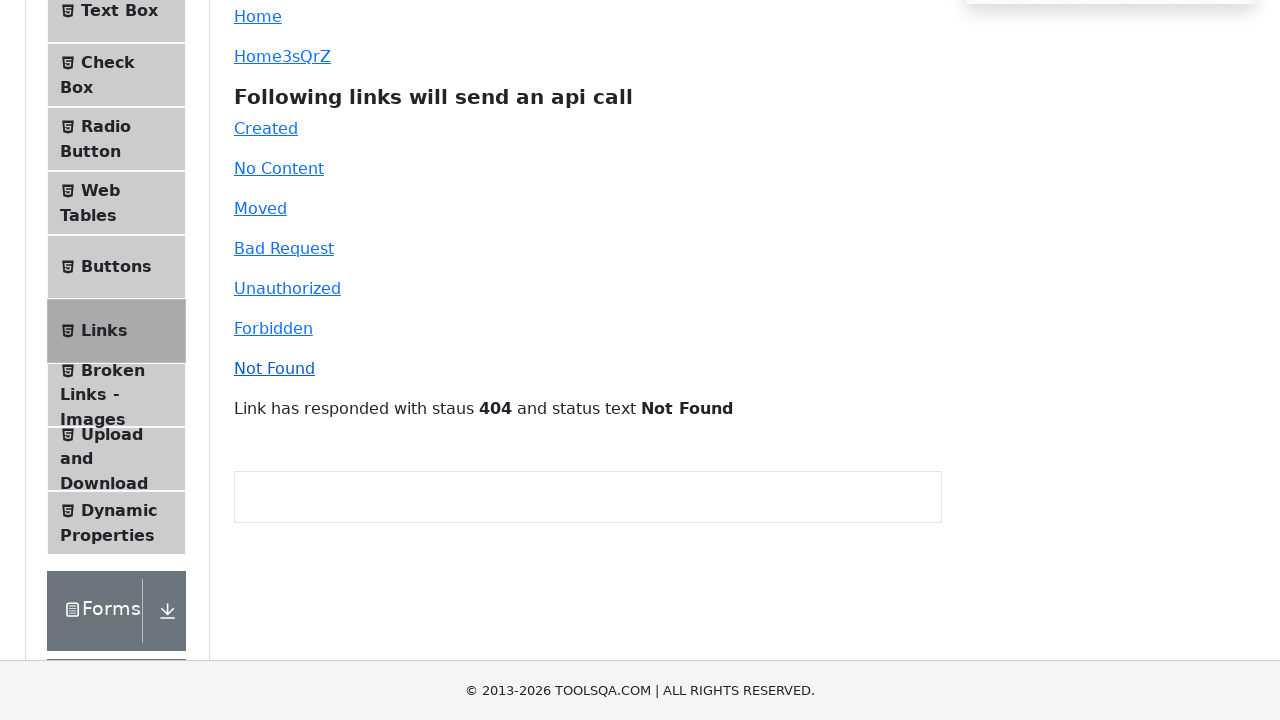

Verified 404 Not Found response in link response element
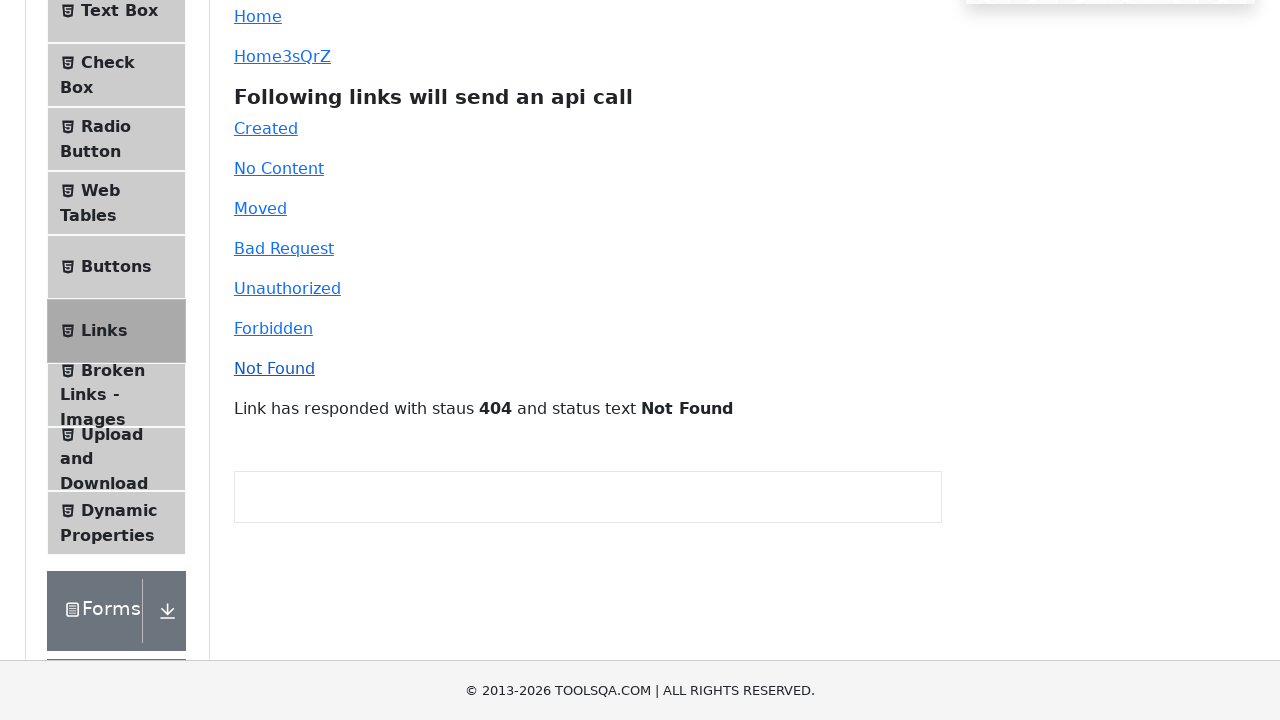

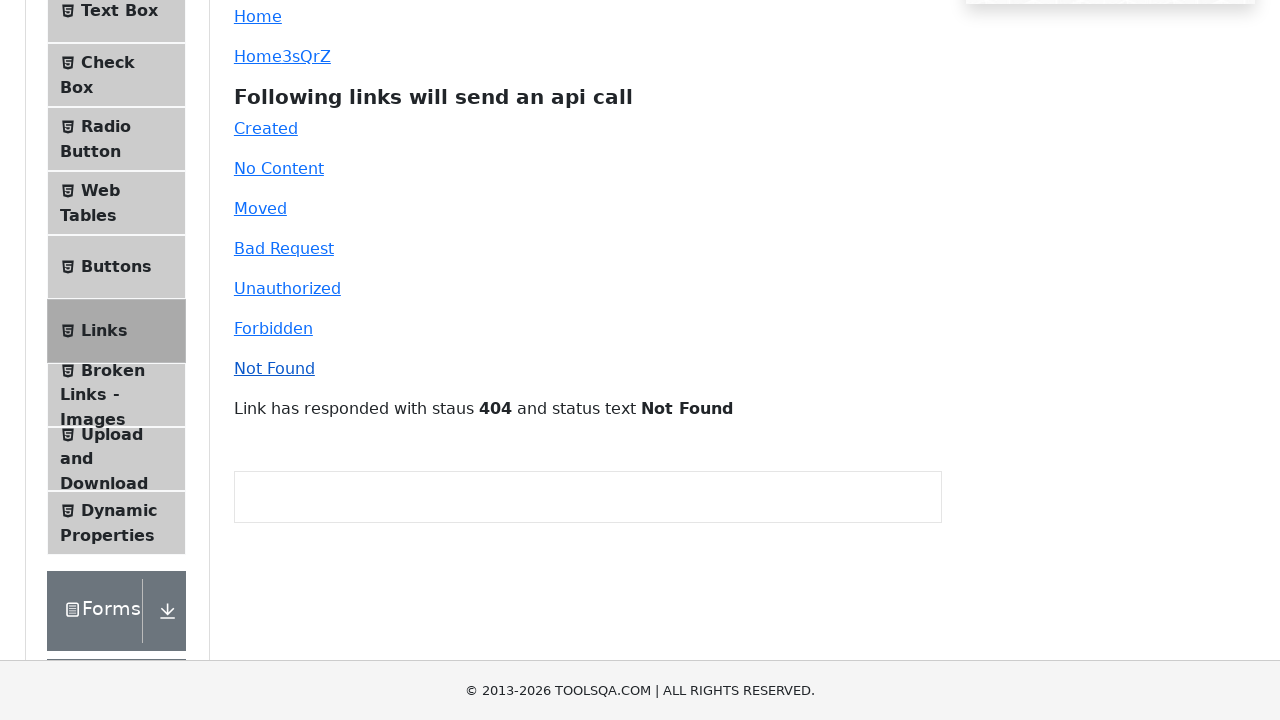